Tests editing a todo item by double-clicking, changing the text, and pressing Enter.

Starting URL: https://demo.playwright.dev/todomvc

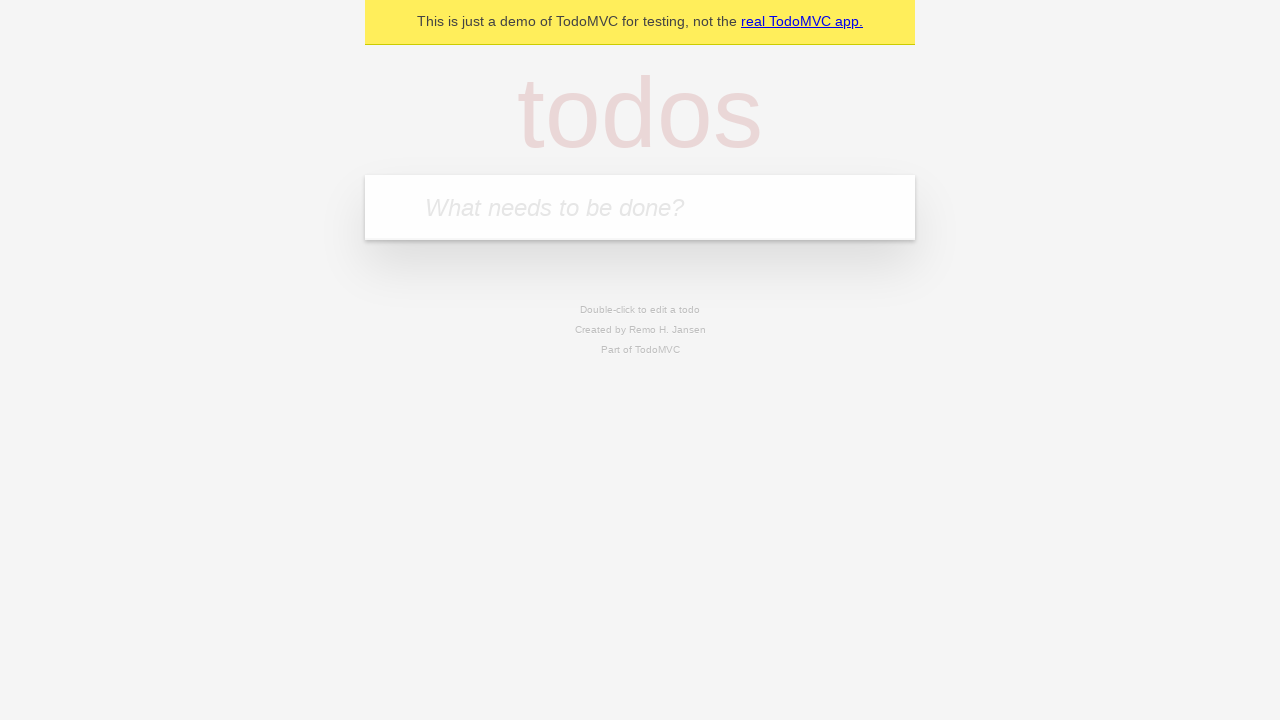

Filled todo input with 'buy some cheese' on internal:attr=[placeholder="What needs to be done?"i]
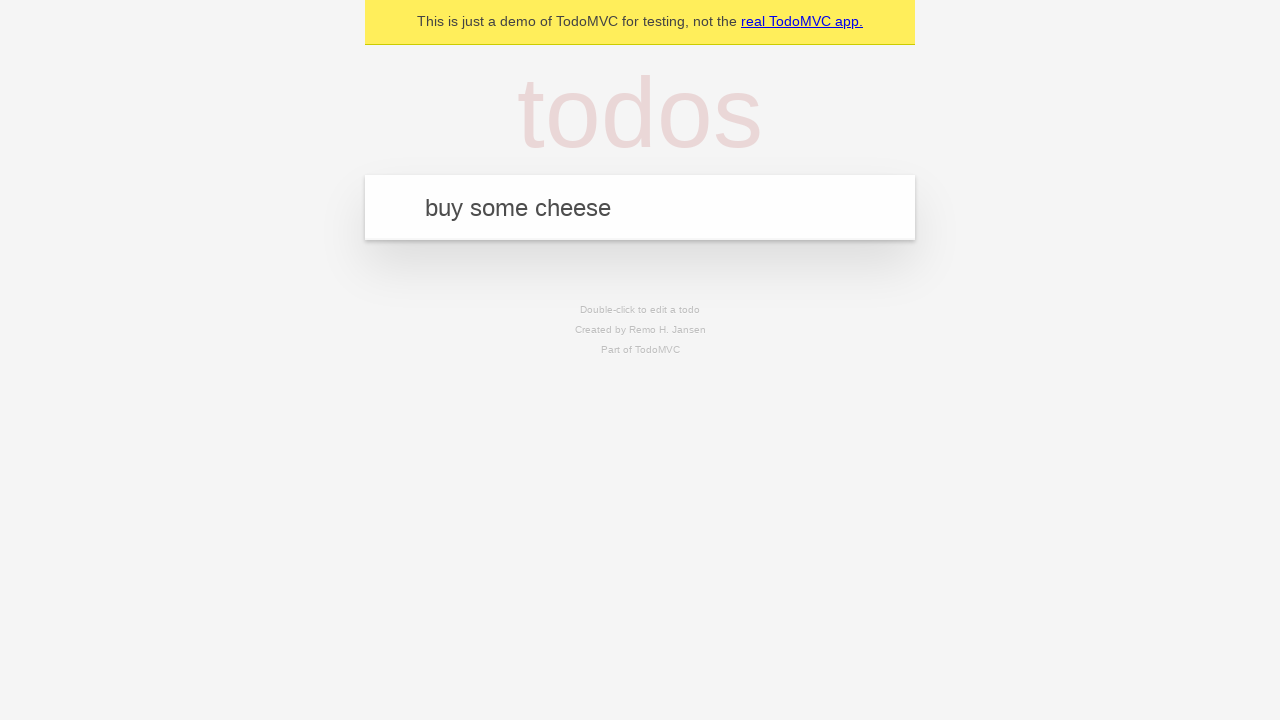

Pressed Enter to add first todo on internal:attr=[placeholder="What needs to be done?"i]
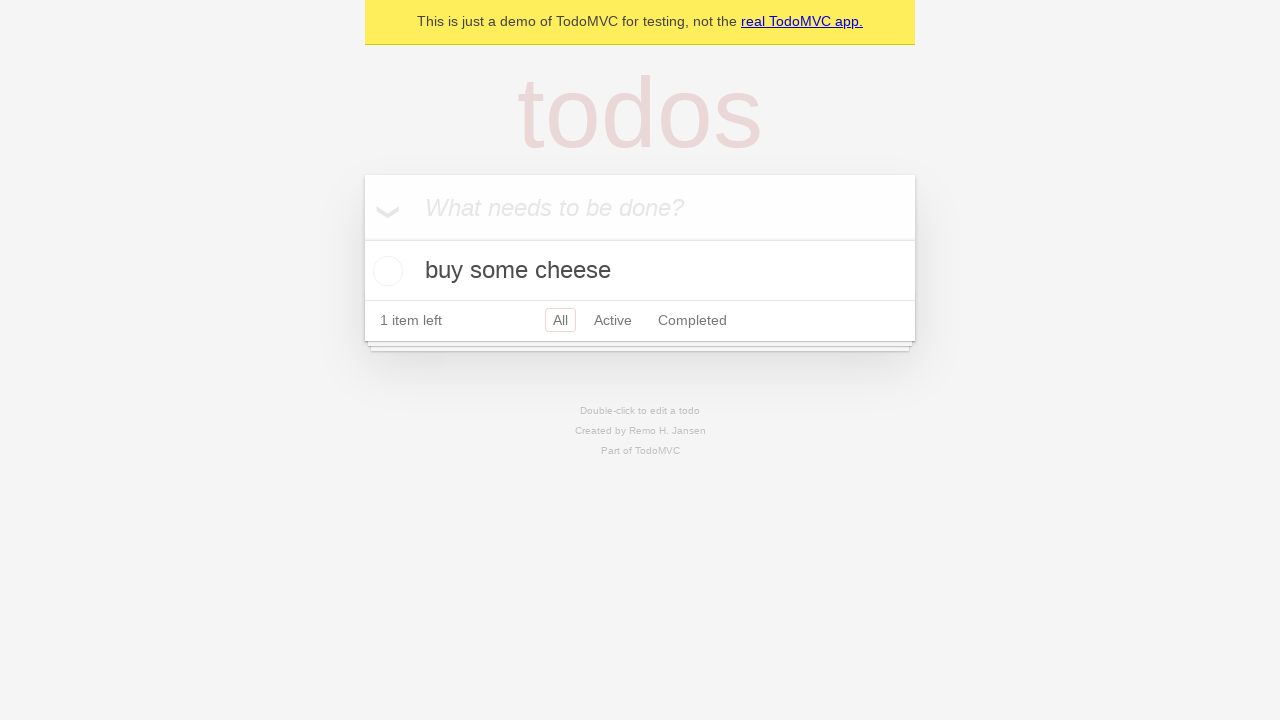

Filled todo input with 'feed the cat' on internal:attr=[placeholder="What needs to be done?"i]
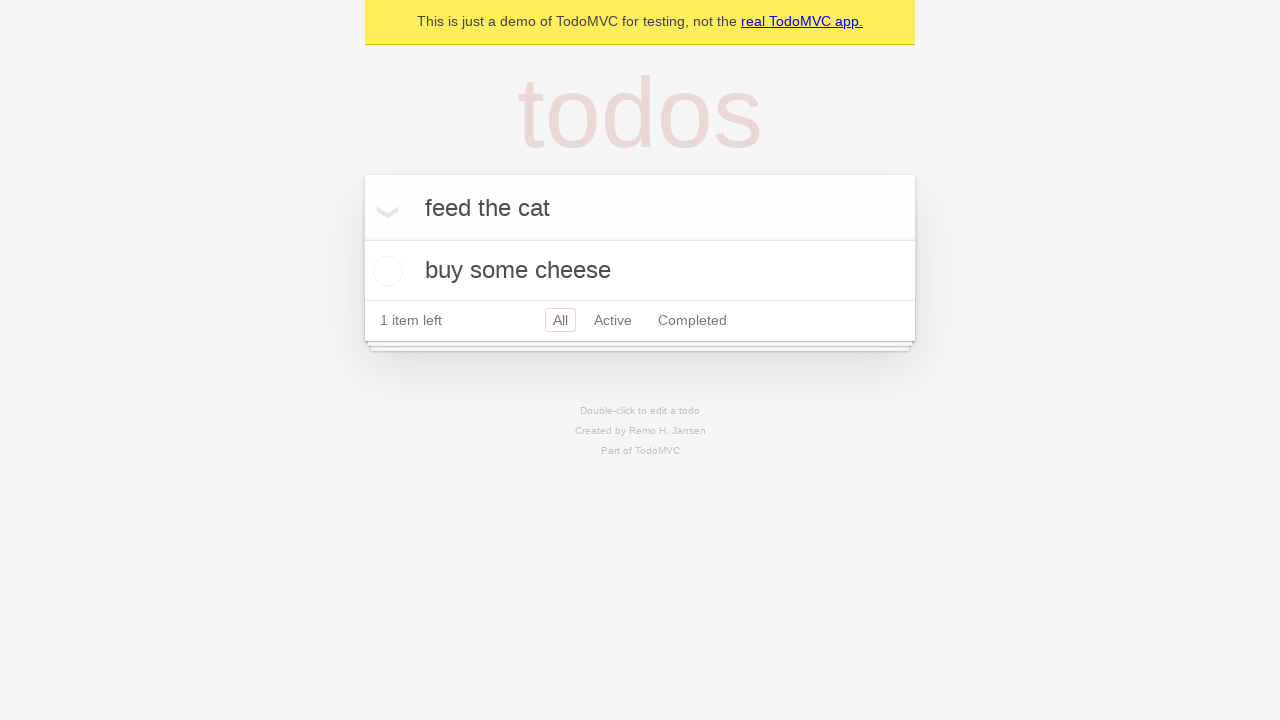

Pressed Enter to add second todo on internal:attr=[placeholder="What needs to be done?"i]
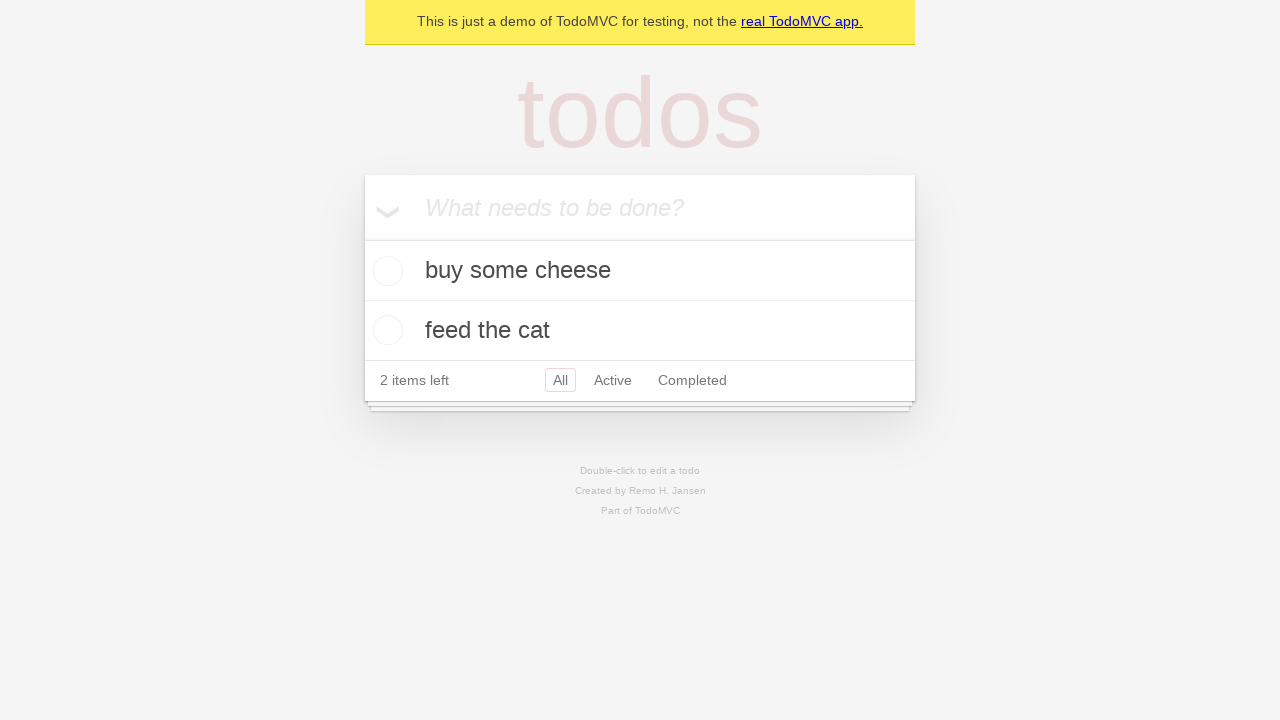

Filled todo input with 'book a doctors appointment' on internal:attr=[placeholder="What needs to be done?"i]
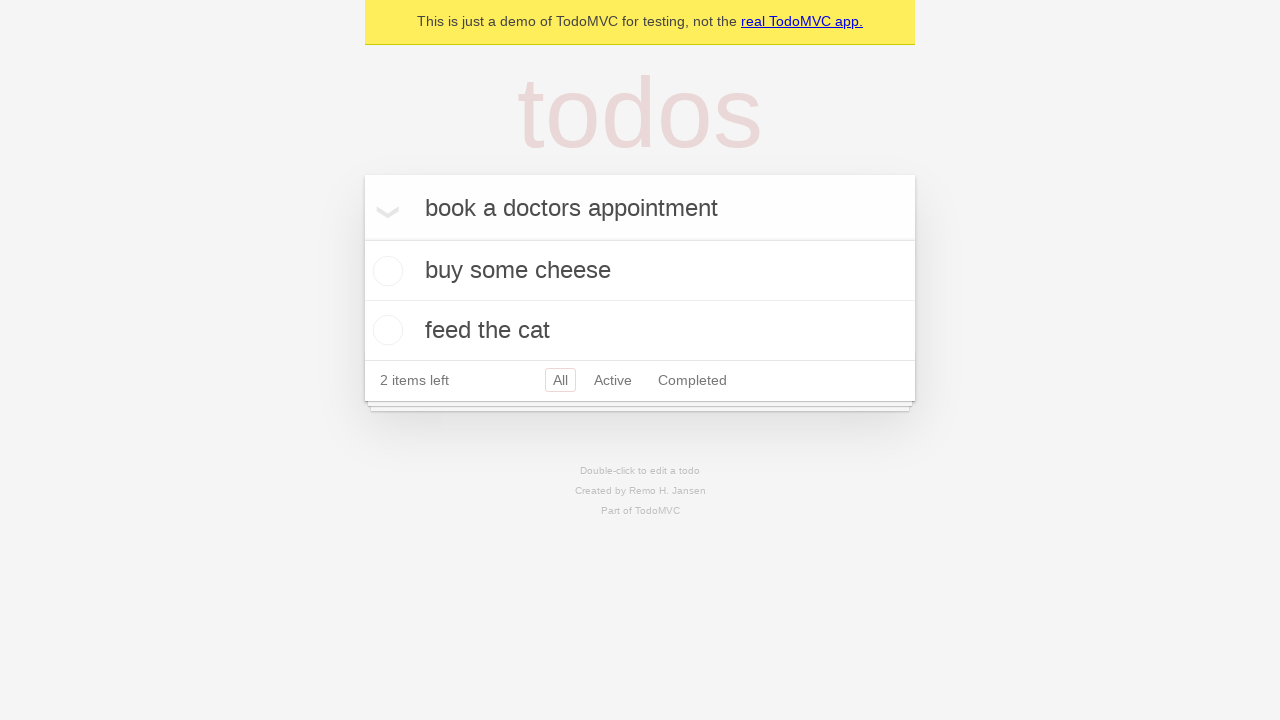

Pressed Enter to add third todo on internal:attr=[placeholder="What needs to be done?"i]
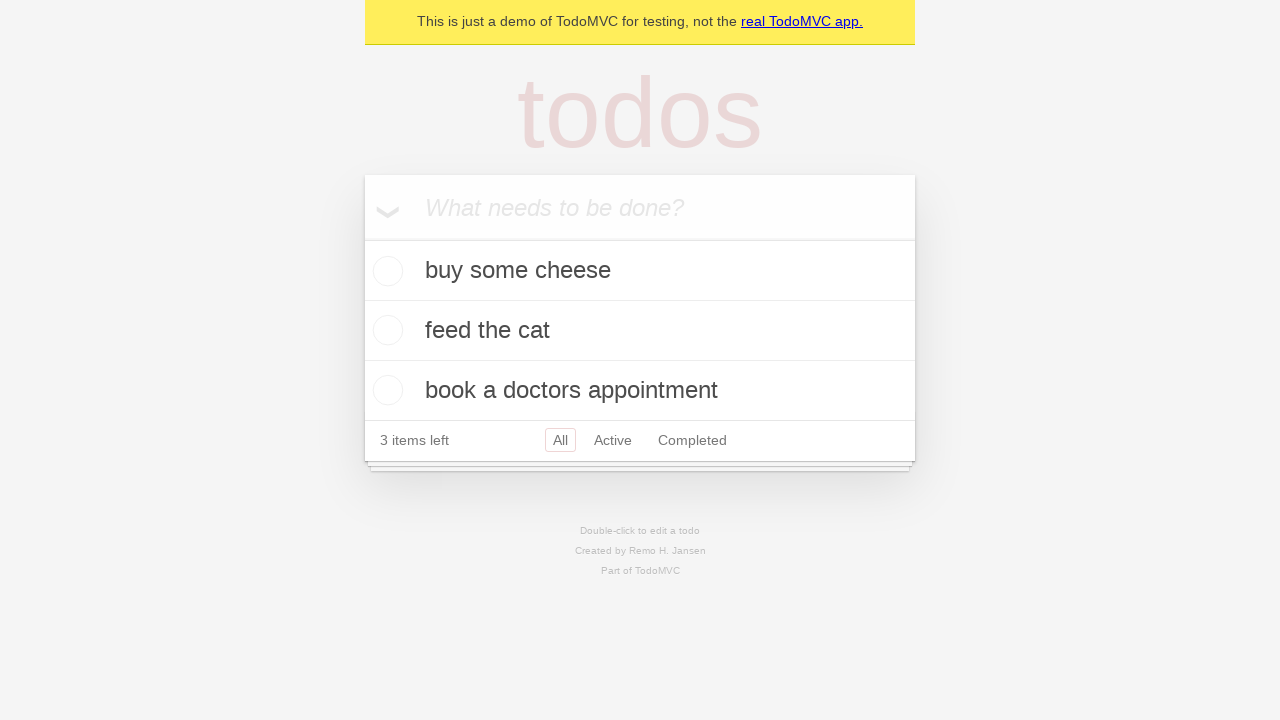

Double-clicked second todo item to enter edit mode at (640, 331) on internal:testid=[data-testid="todo-item"s] >> nth=1
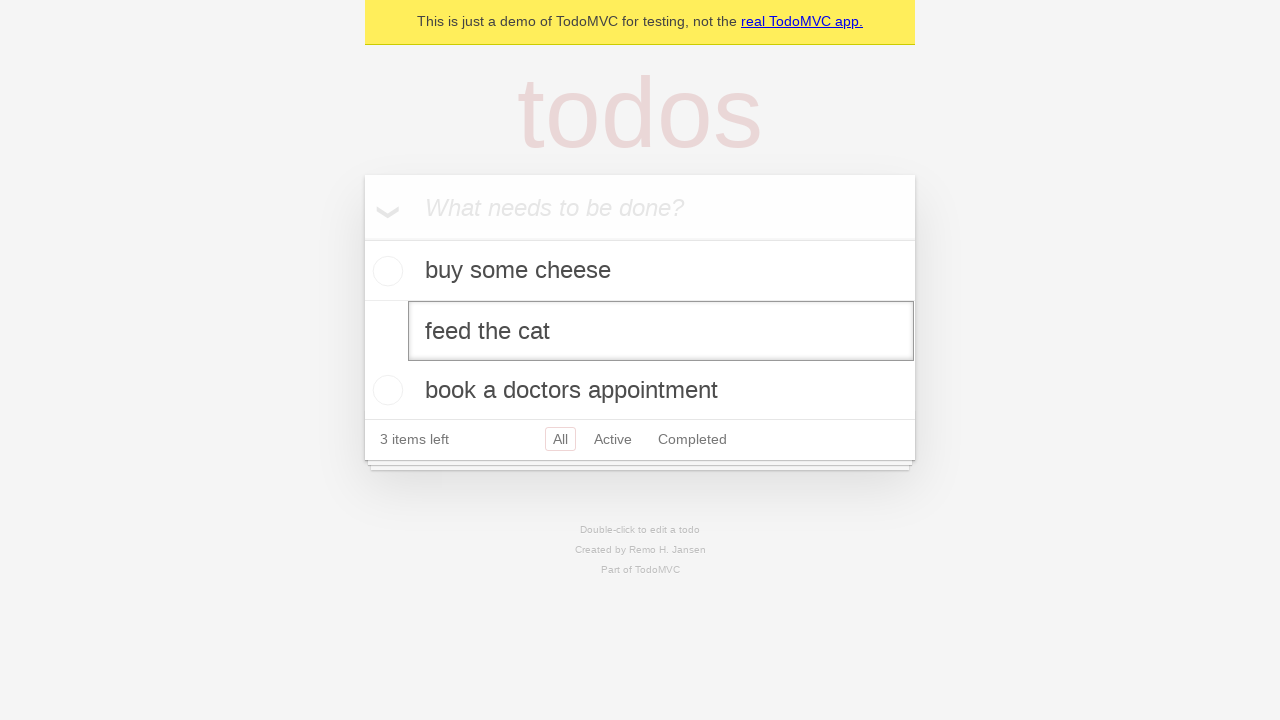

Filled edit textbox with 'buy some sausages' on internal:testid=[data-testid="todo-item"s] >> nth=1 >> internal:role=textbox[nam
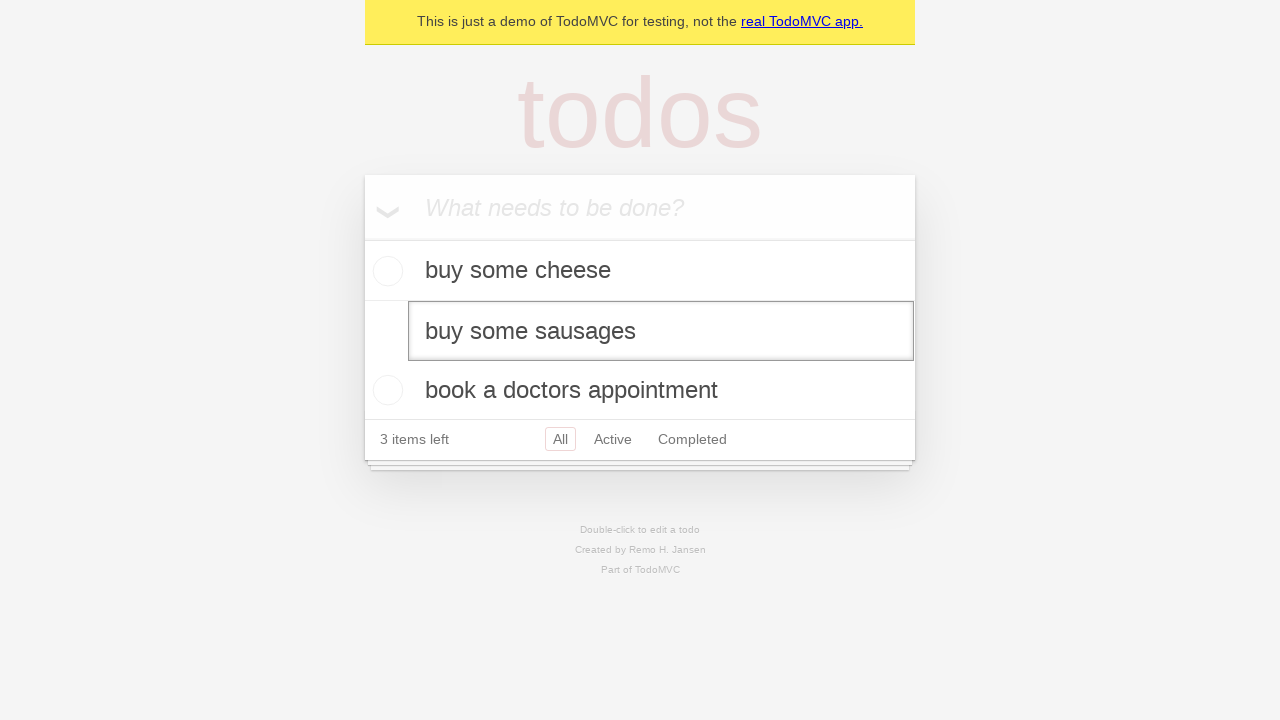

Pressed Enter to confirm todo edit on internal:testid=[data-testid="todo-item"s] >> nth=1 >> internal:role=textbox[nam
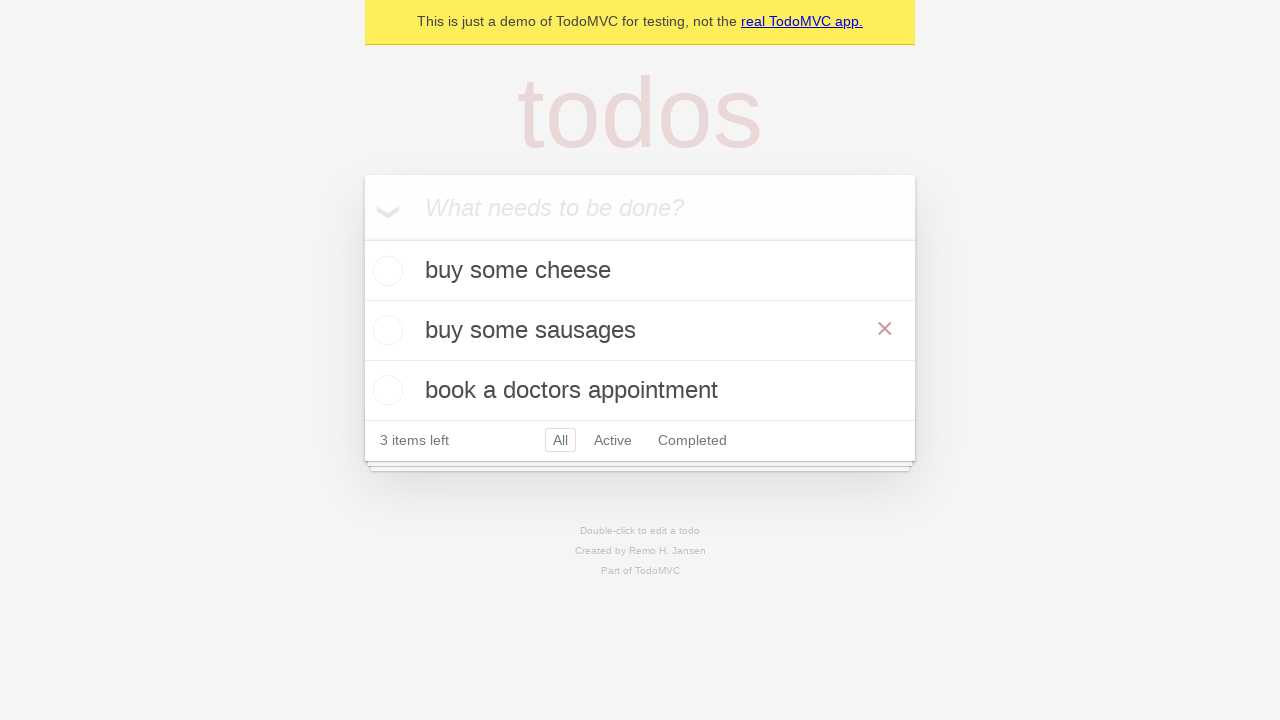

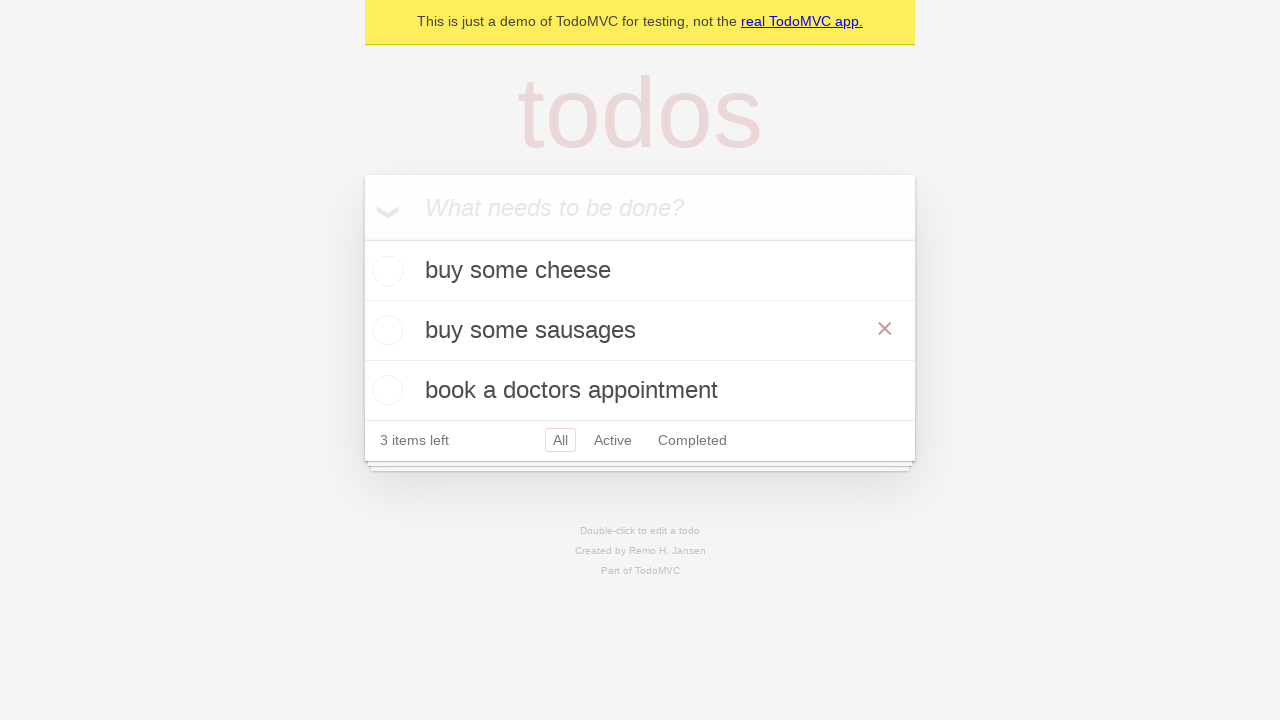